Tests login form validation by clicking the login button without entering any credentials and verifying the error message

Starting URL: https://www.saucedemo.com

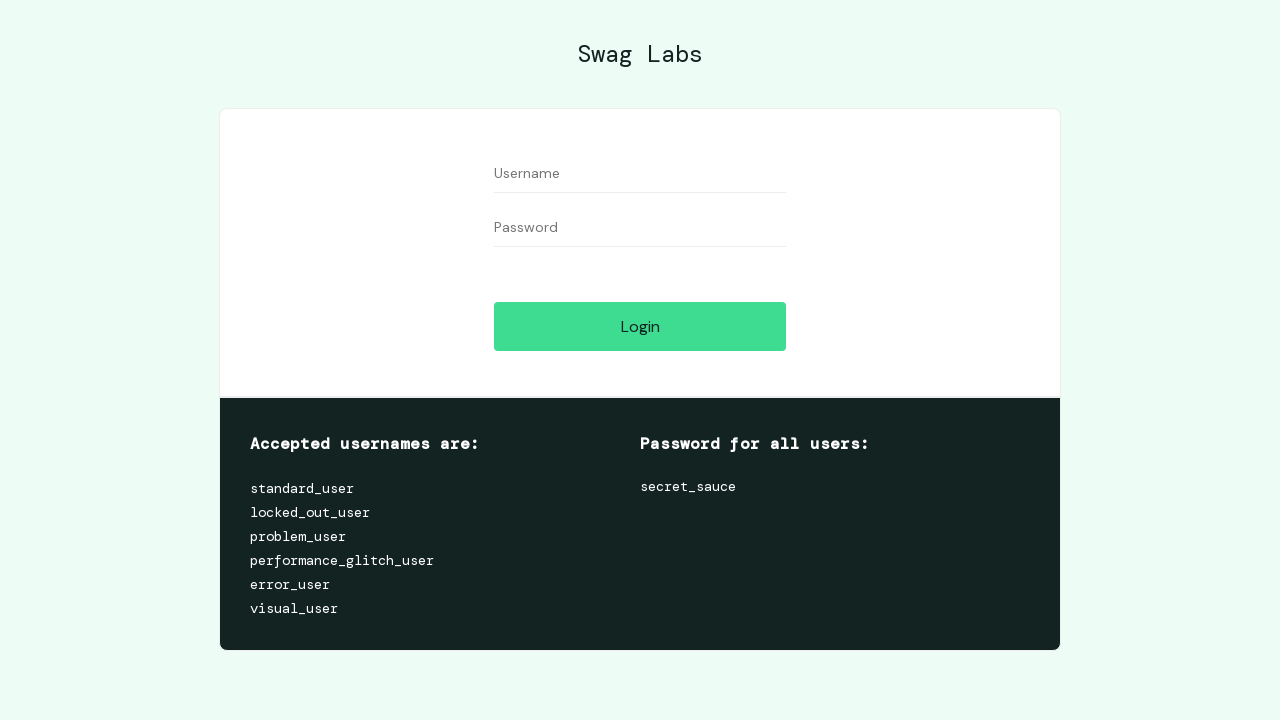

Navigated to Sauce Demo login page
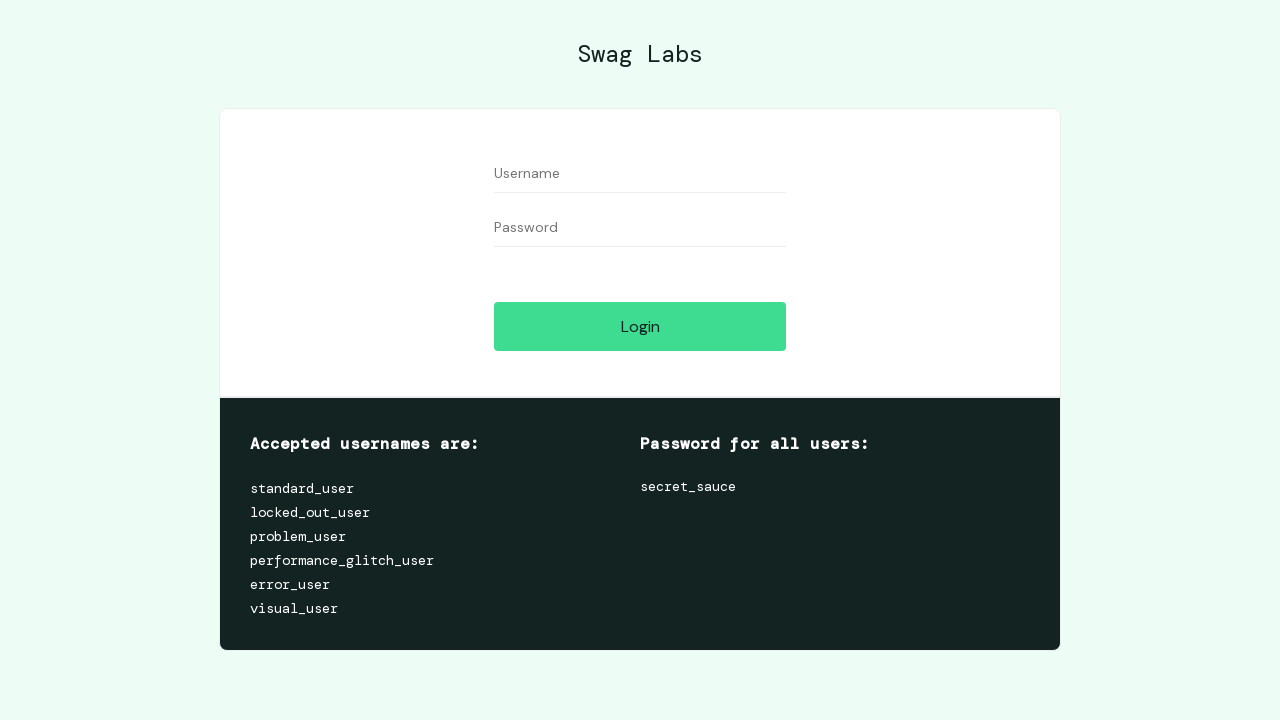

Clicked login button without entering credentials at (640, 326) on #login-button
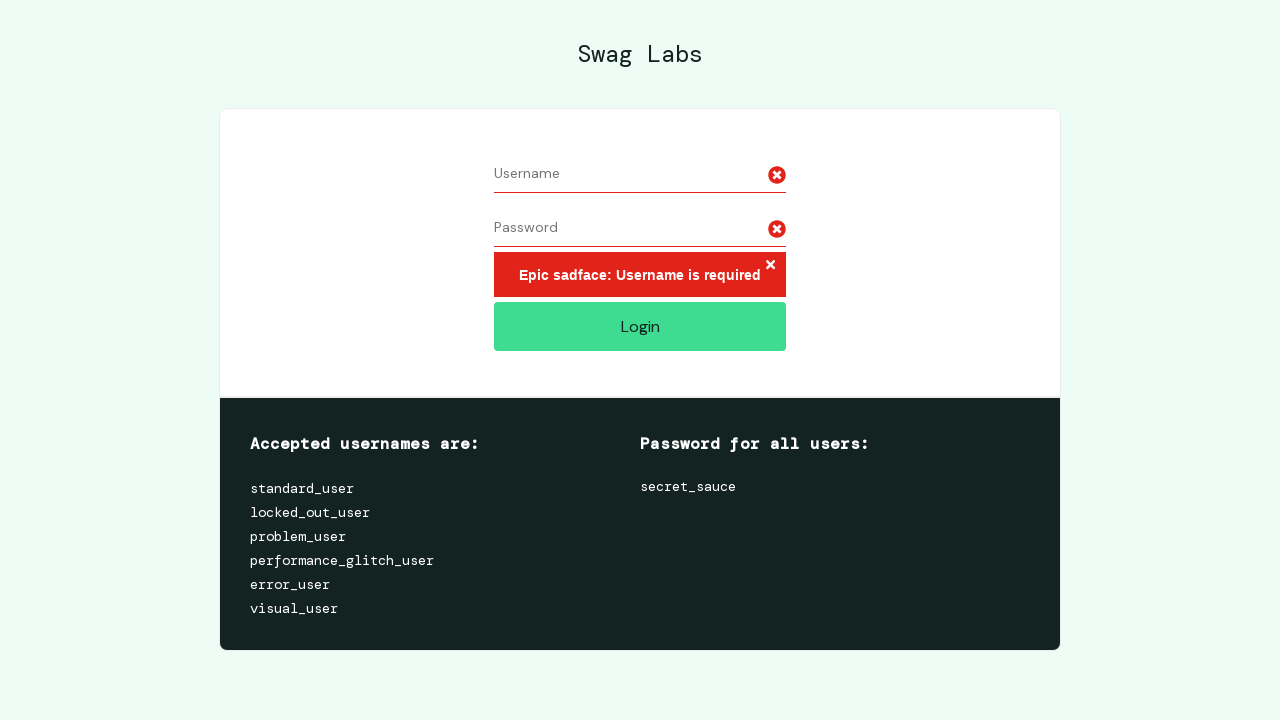

Retrieved error message from login form
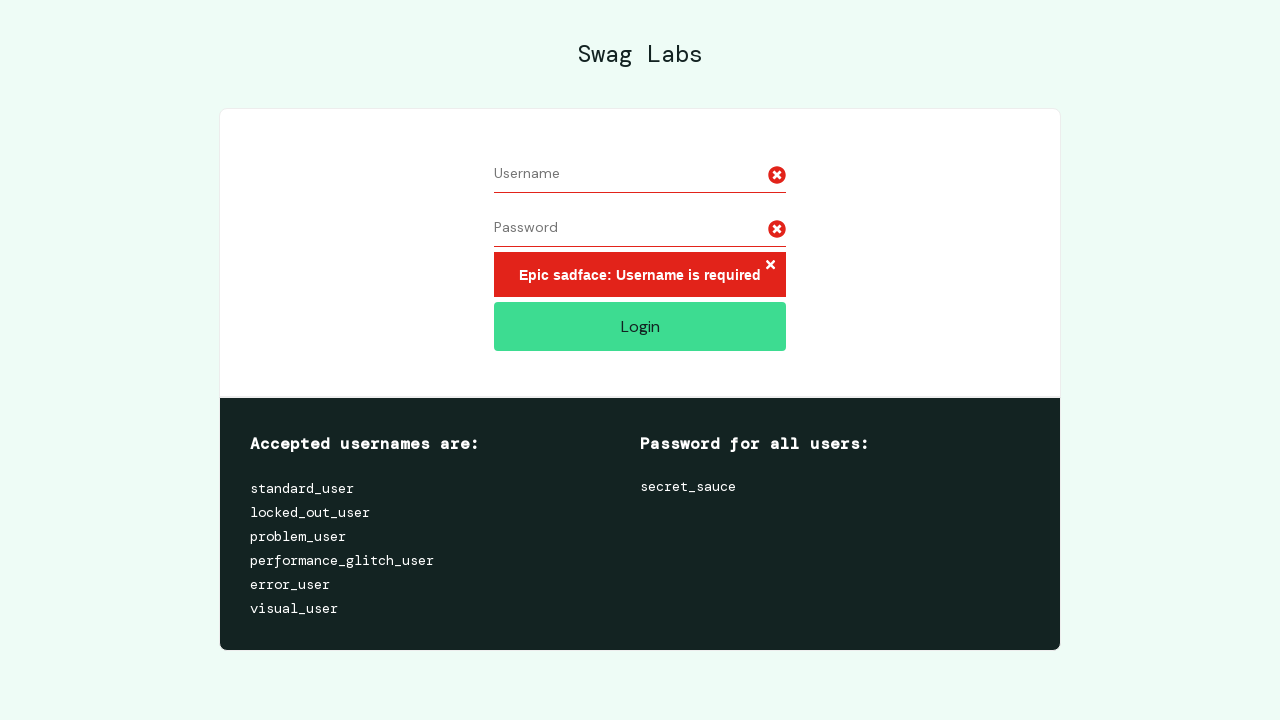

Verified error message: 'Epic sadface: Username is required'
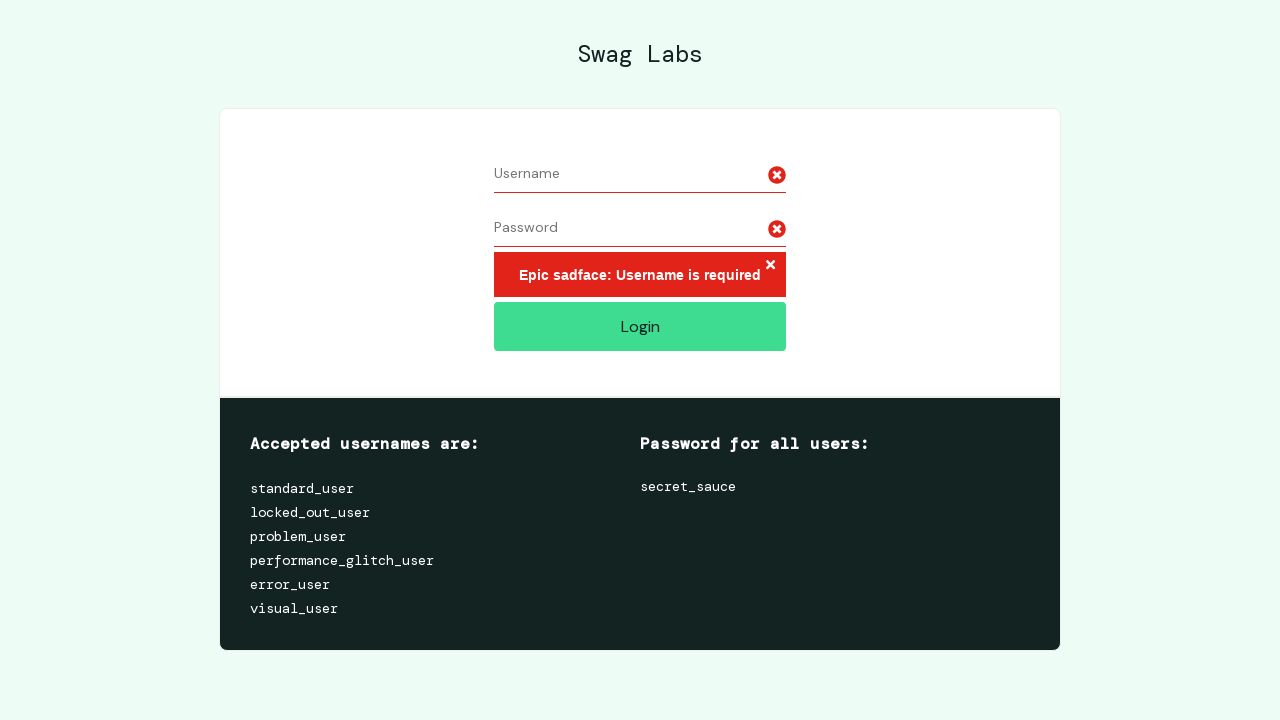

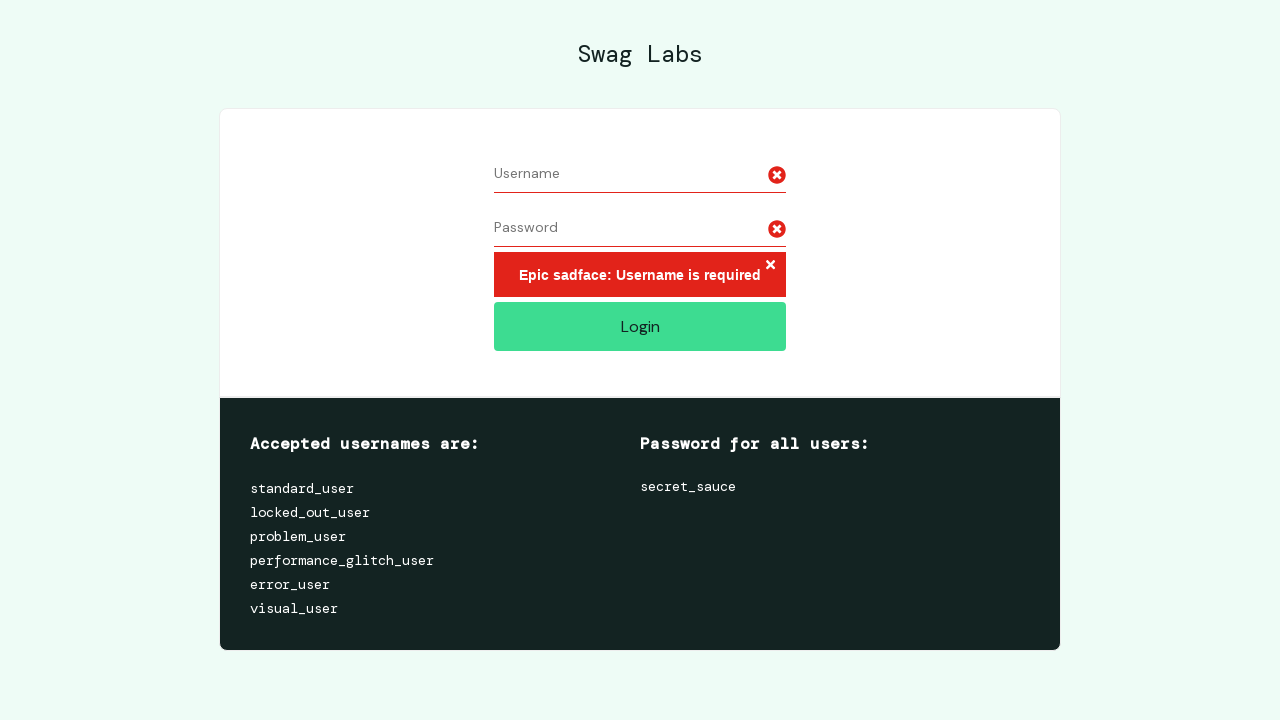